Tests alert popup handling by entering a name in a textbox, clicking an alert button, and accepting the alert dialog that appears

Starting URL: https://rahulshettyacademy.com/AutomationPractice/

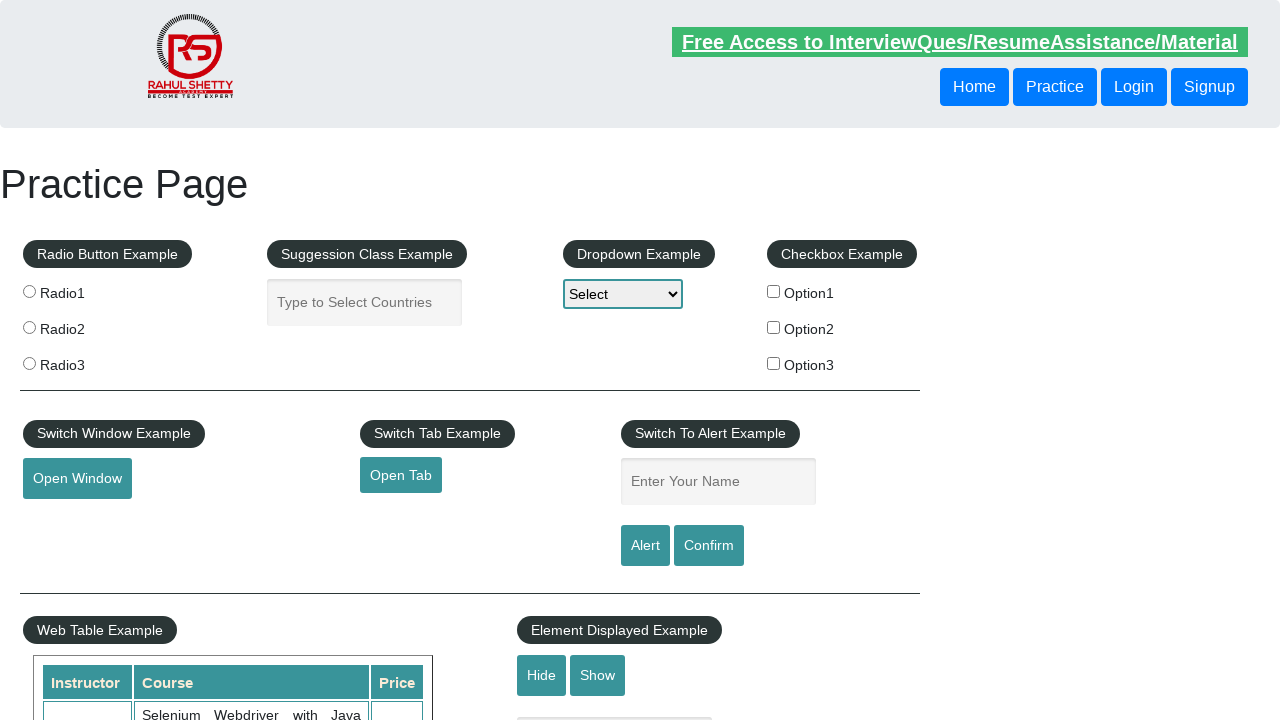

Waited for name input textbox to be available
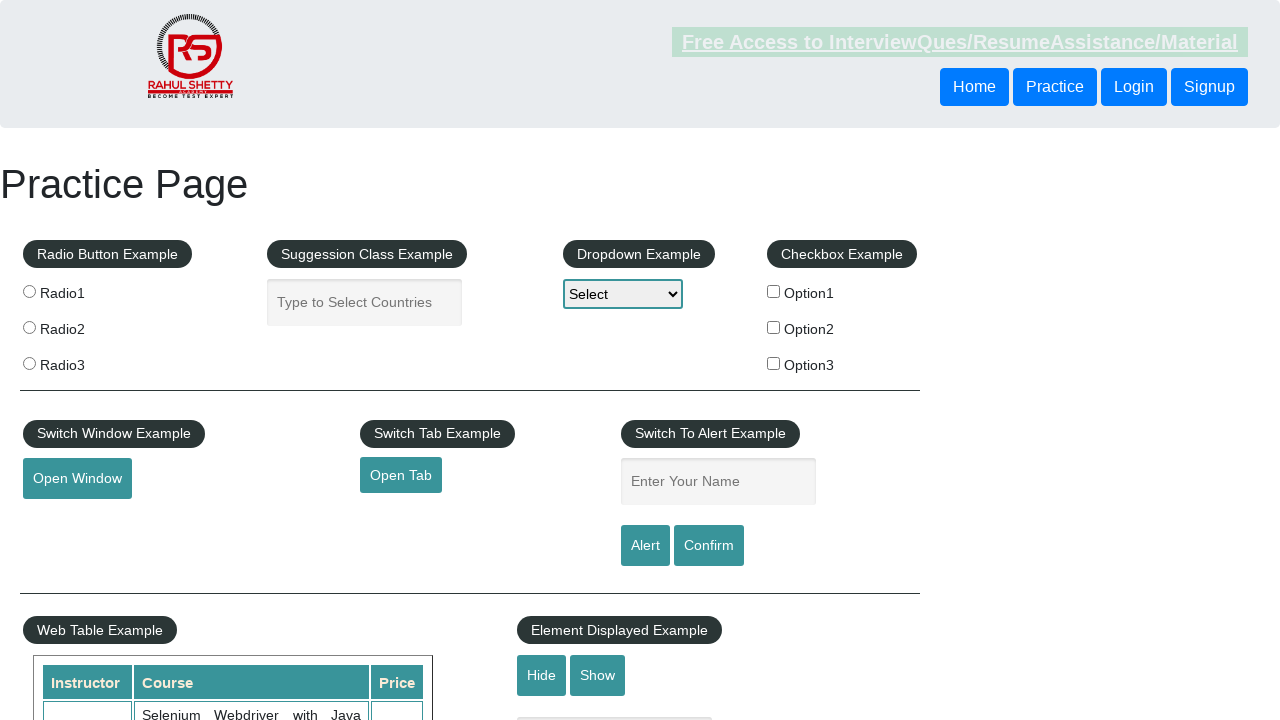

Filled name input textbox with 'JohnDoe' on input[name='enter-name']
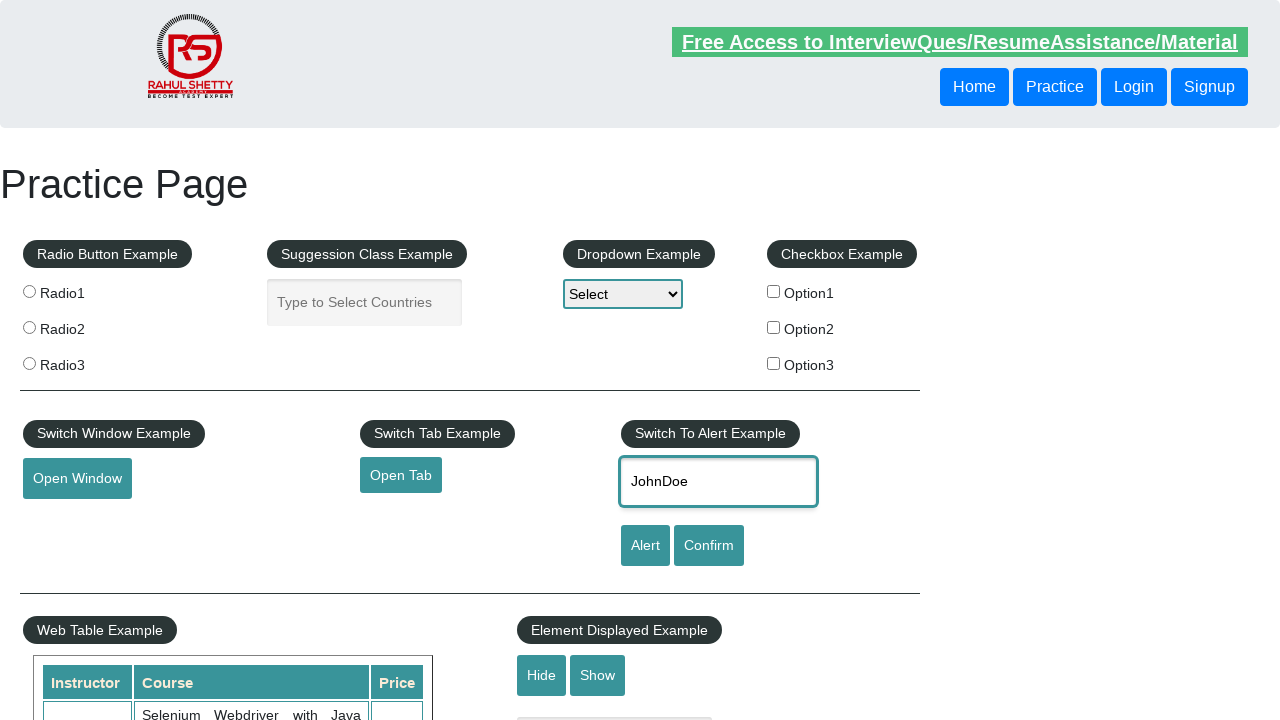

Clicked alert button to trigger alert popup at (645, 546) on #alertbtn
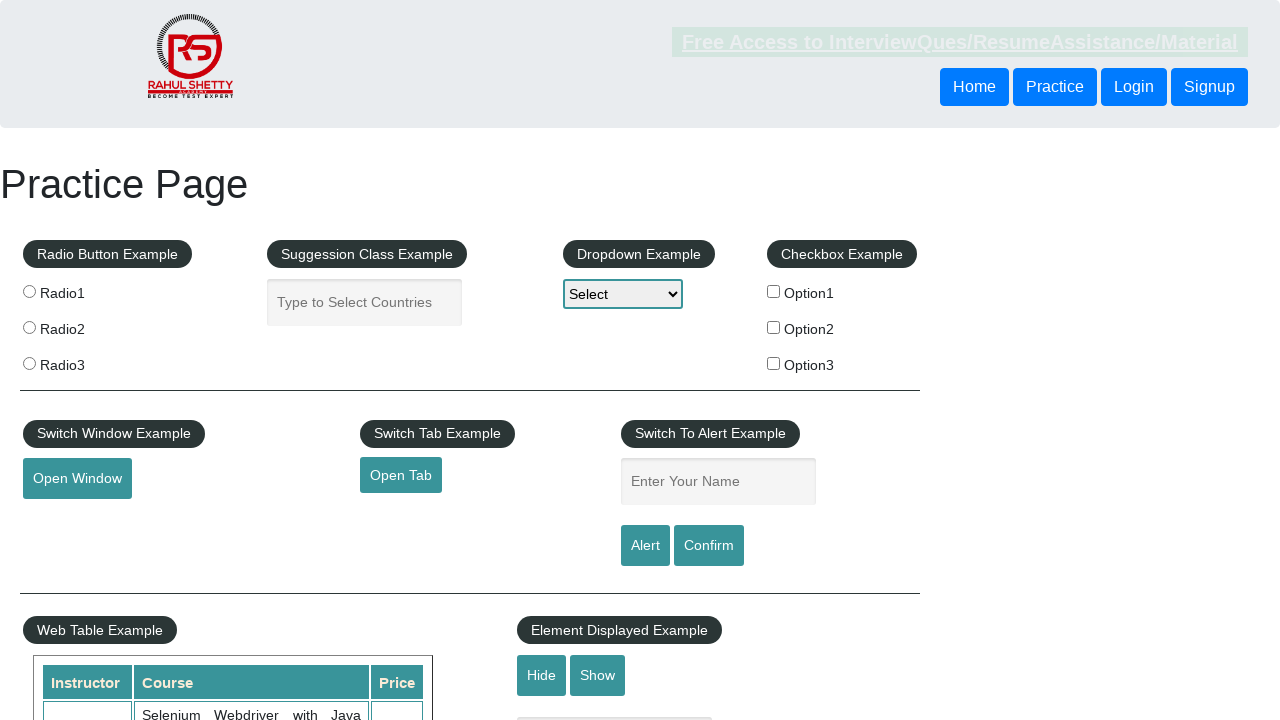

Set up initial alert dialog handler to accept dialogs
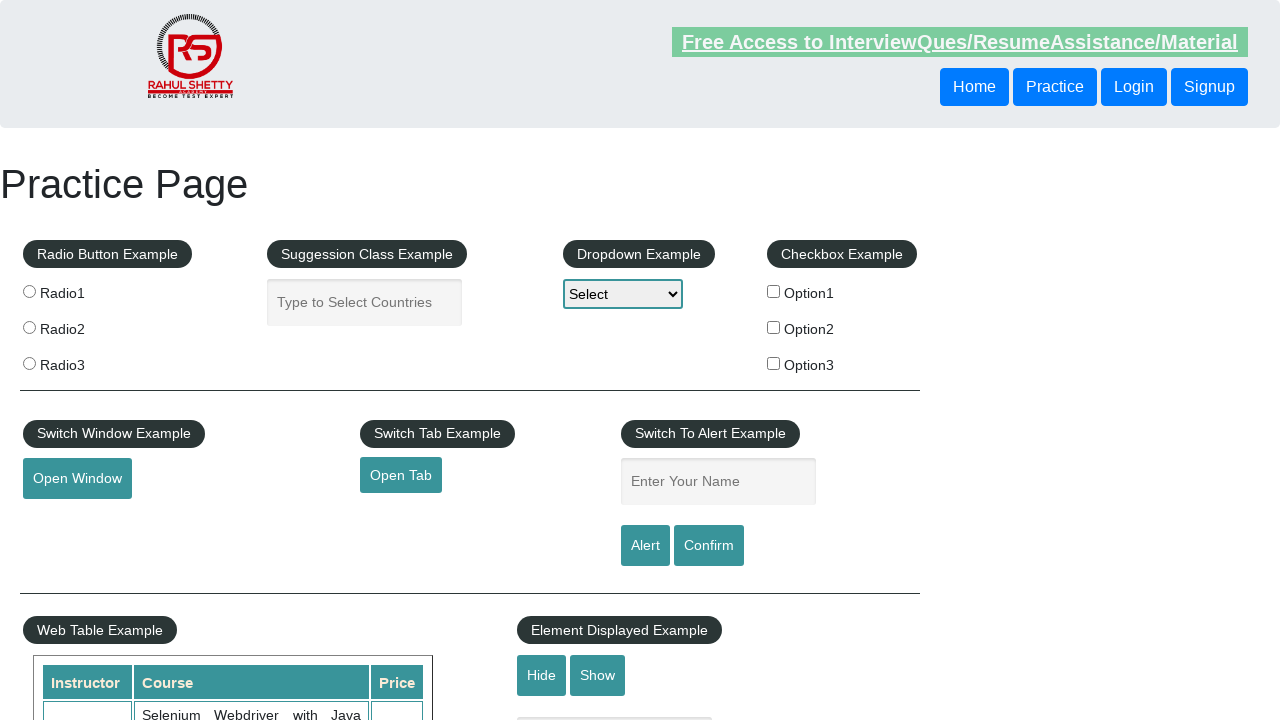

Configured alert dialog handler with message logging
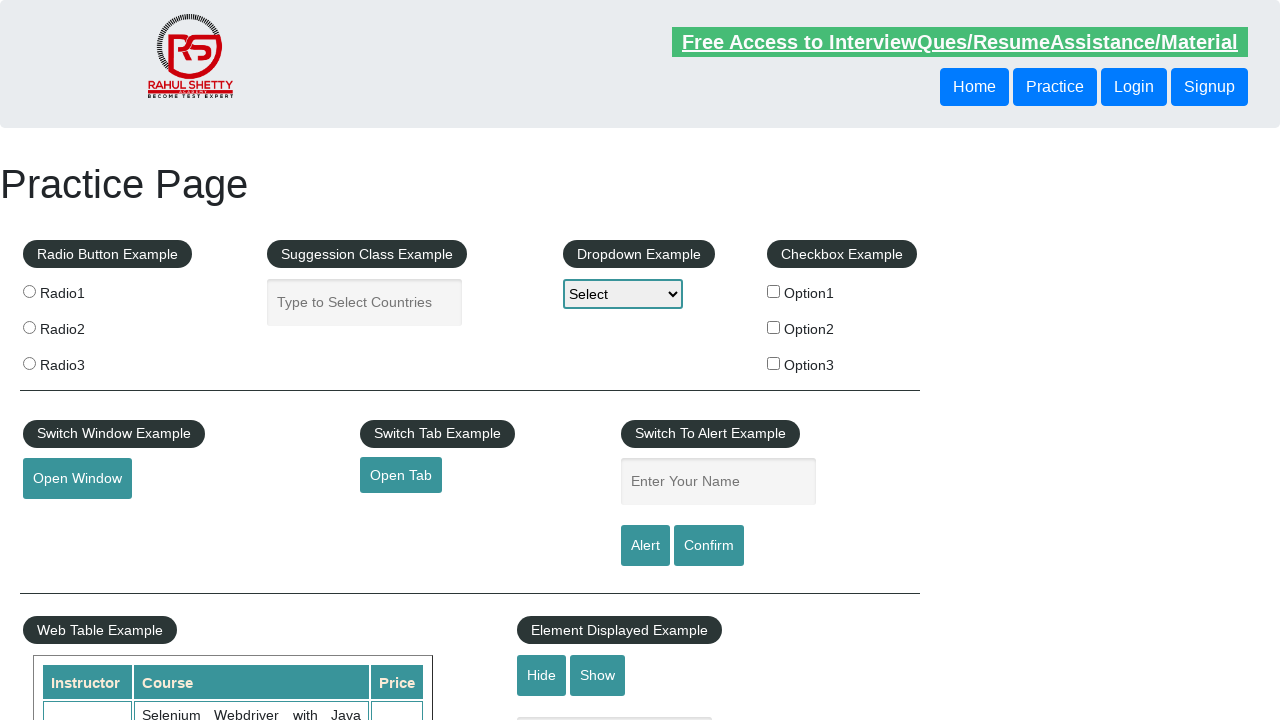

Re-filled name input textbox with 'JohnDoe' on input[name='enter-name']
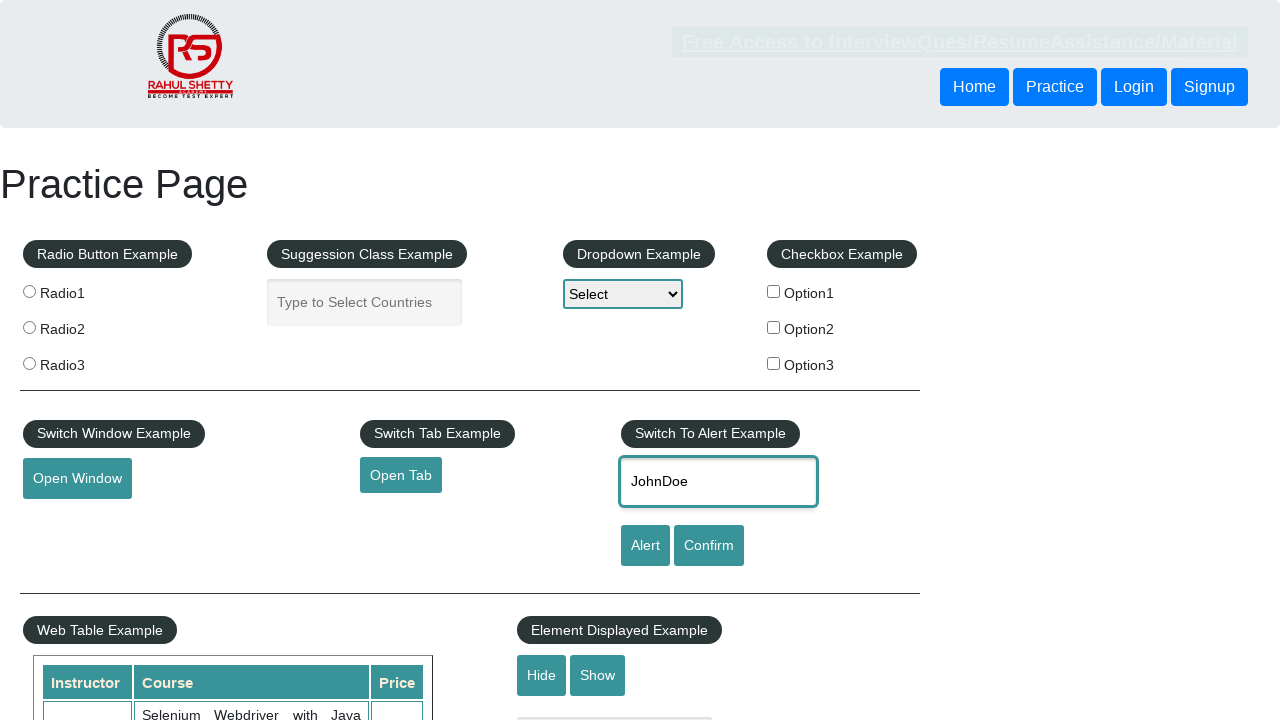

Re-clicked alert button to trigger alert popup with dialog handler ready at (645, 546) on #alertbtn
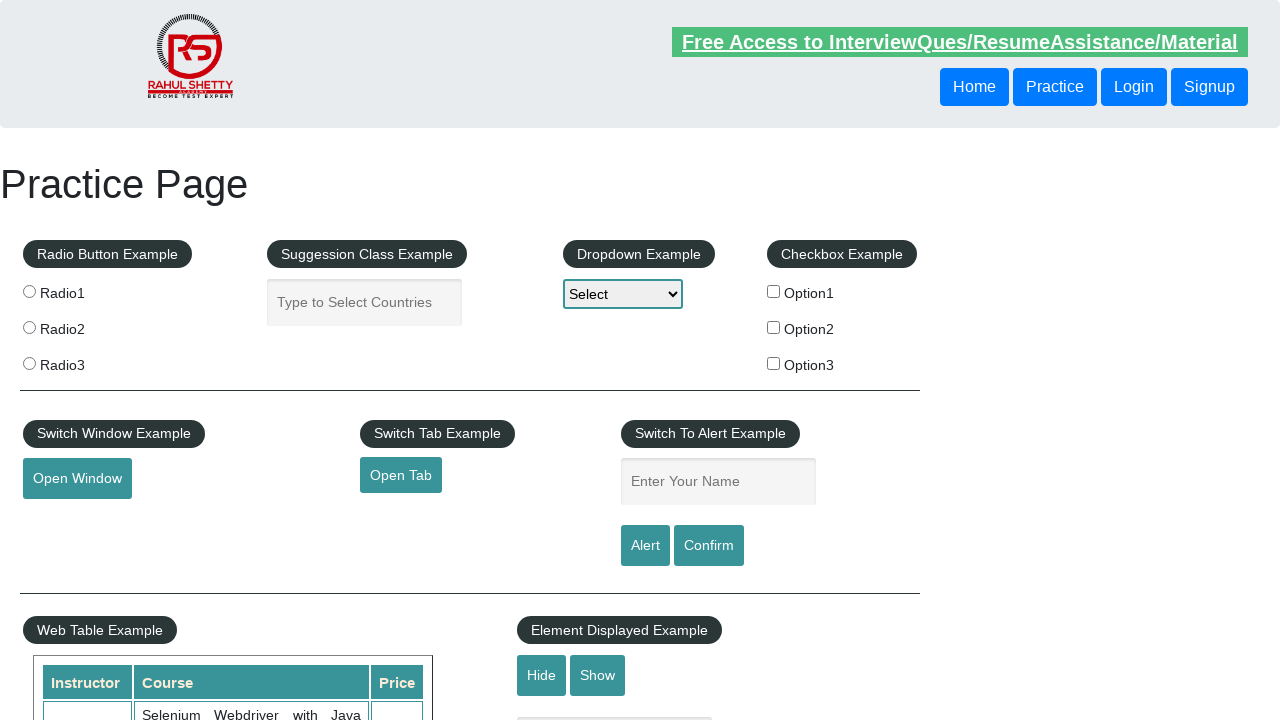

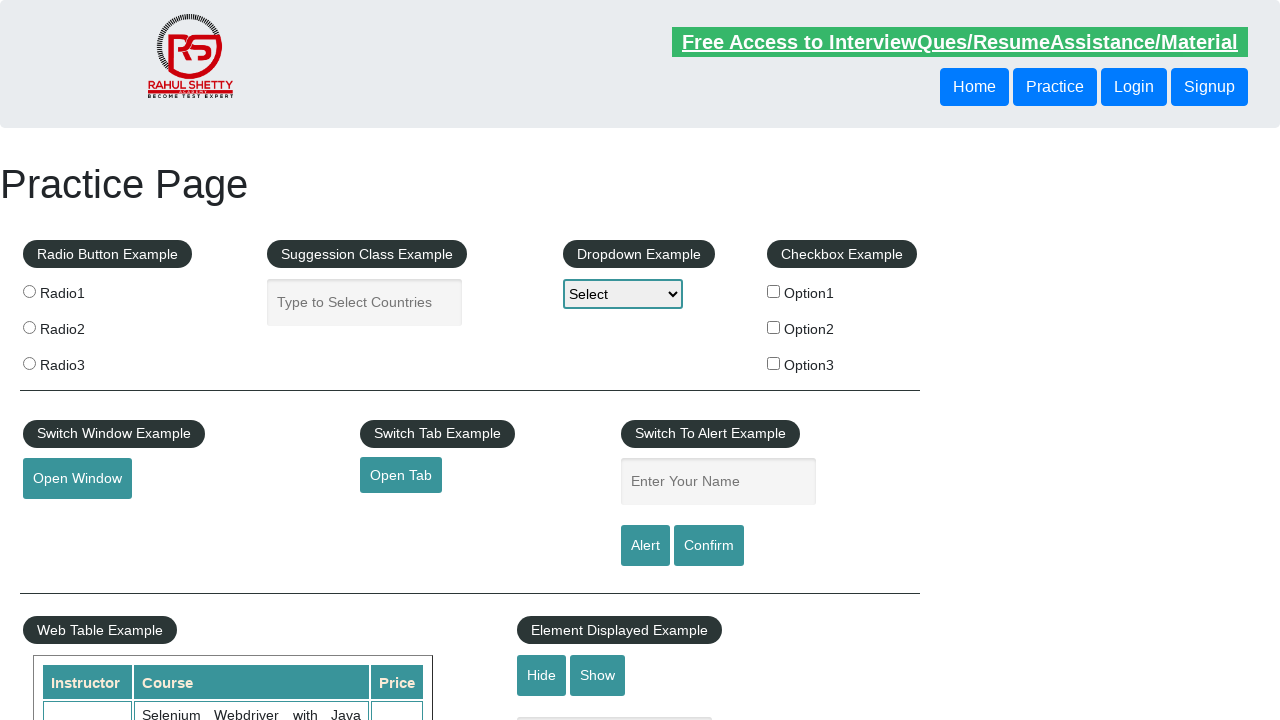